Tests handling a JavaScript confirm dialog by clicking OK button and verifying the result

Starting URL: https://the-internet.herokuapp.com/javascript_alerts

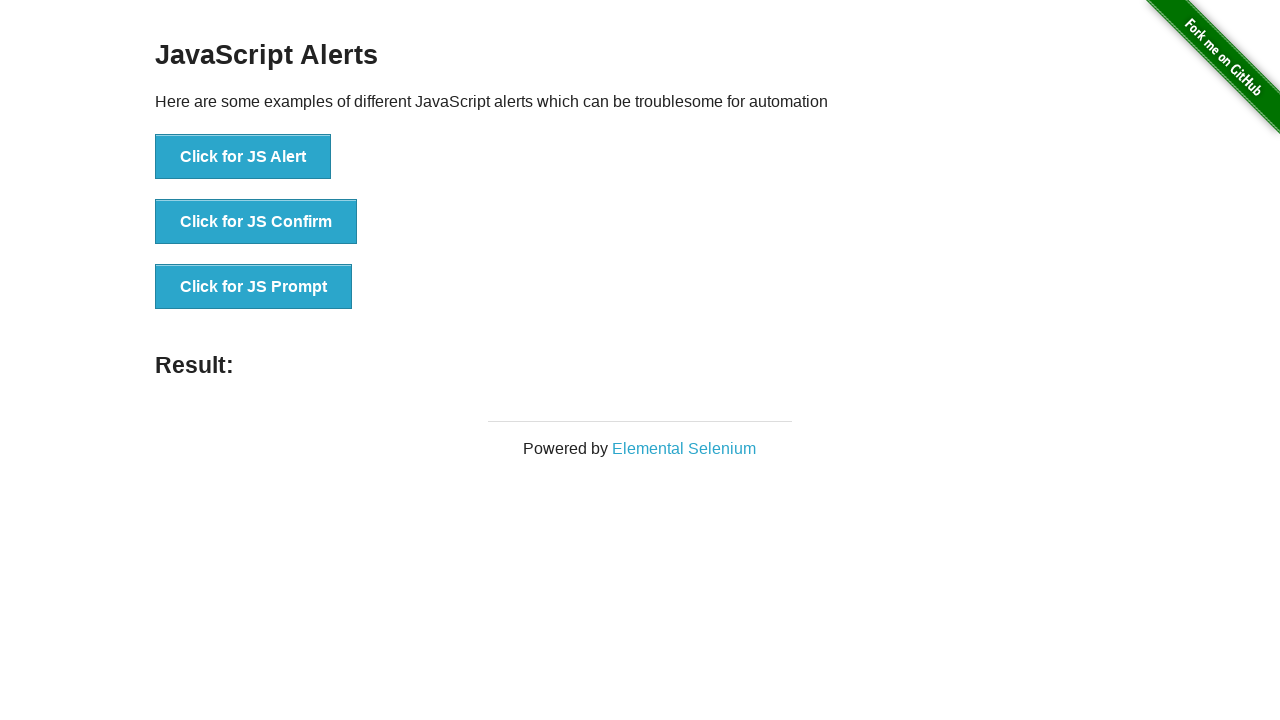

Set up dialog handler to accept confirm alerts
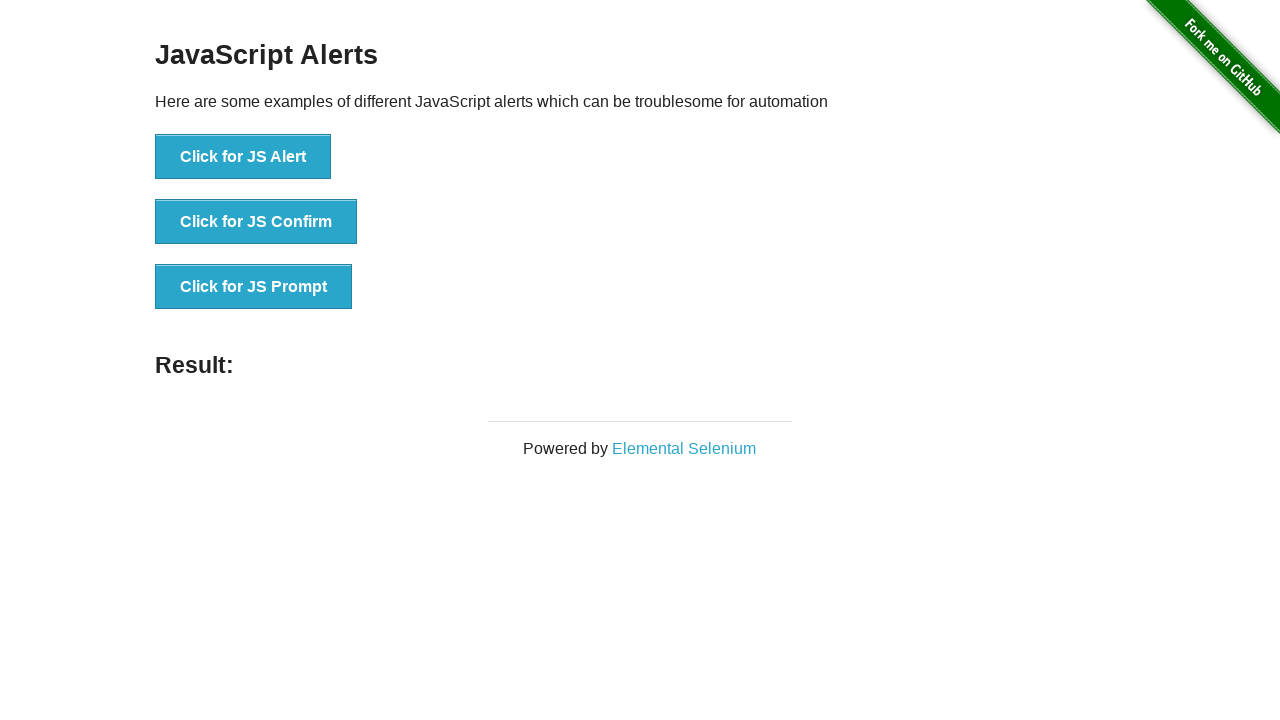

Clicked button to trigger JavaScript confirm dialog at (256, 222) on button[onclick="jsConfirm()"]
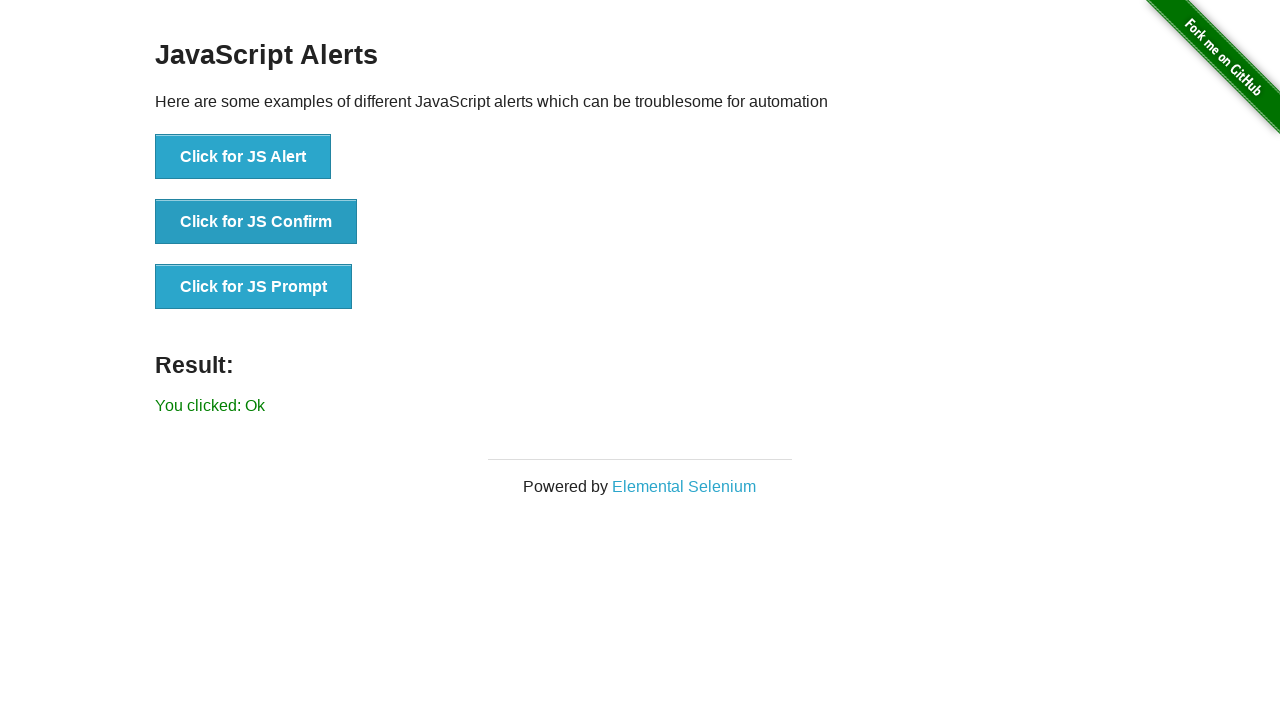

Waited for result message to appear
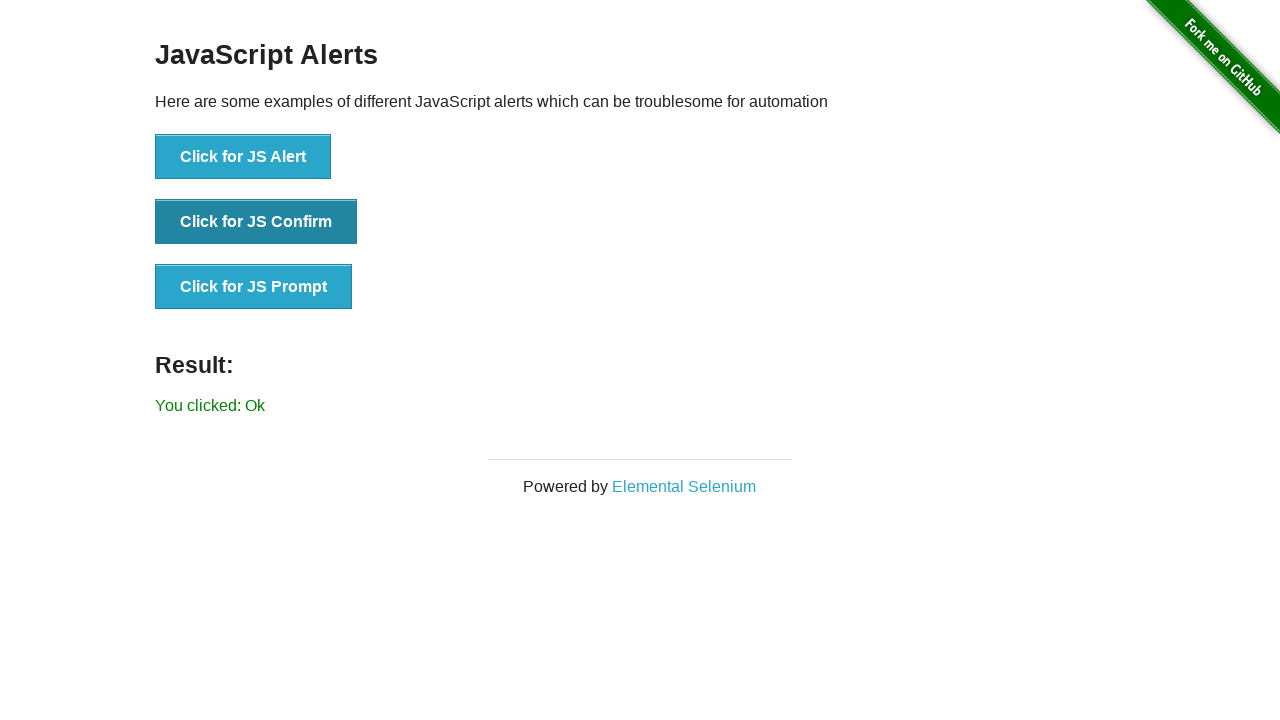

Verified result message shows 'You clicked: Ok'
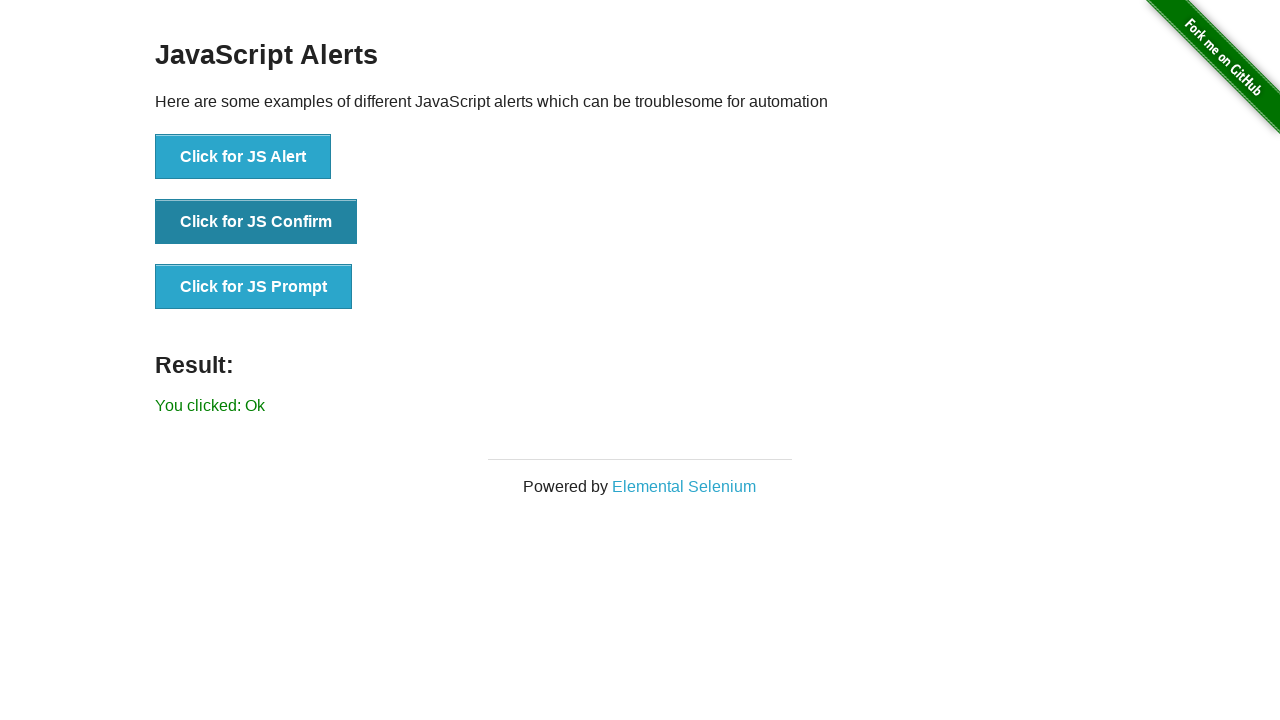

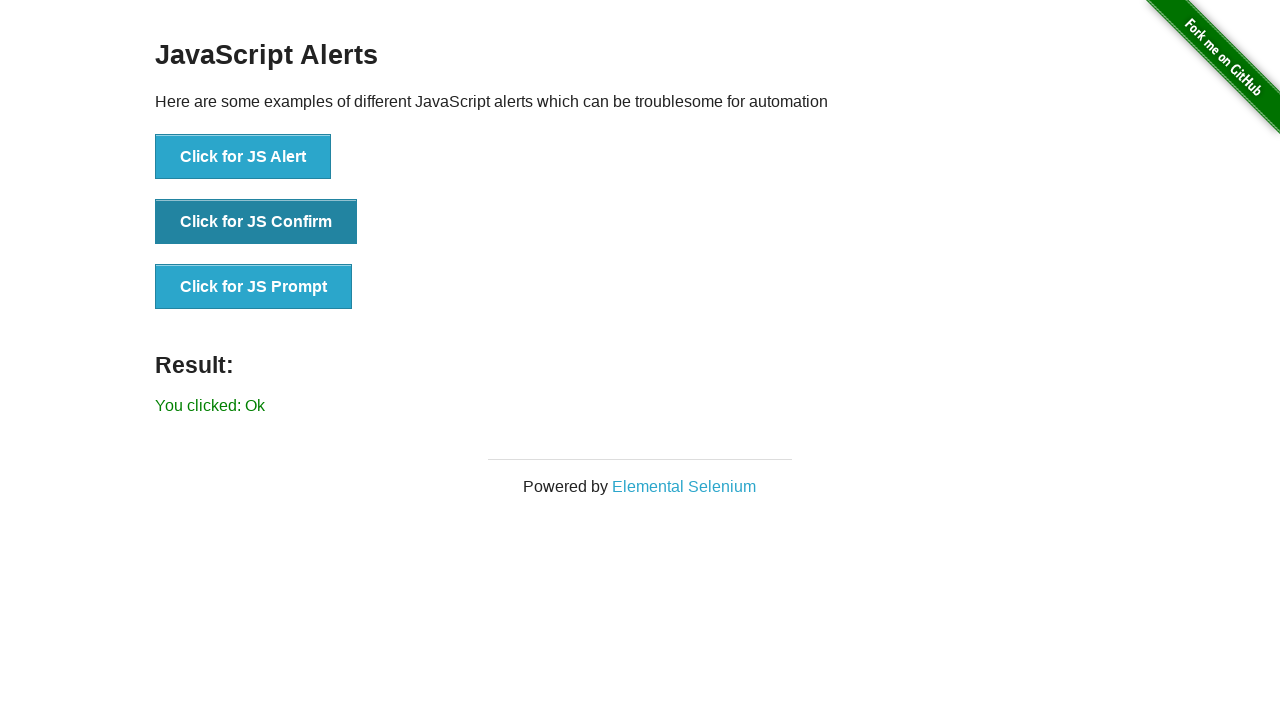